Tests nested iframe interaction by switching to an outer frame, then an inner frame, and clicking a button inside the nested frame structure

Starting URL: https://www.leafground.com/frame.xhtml

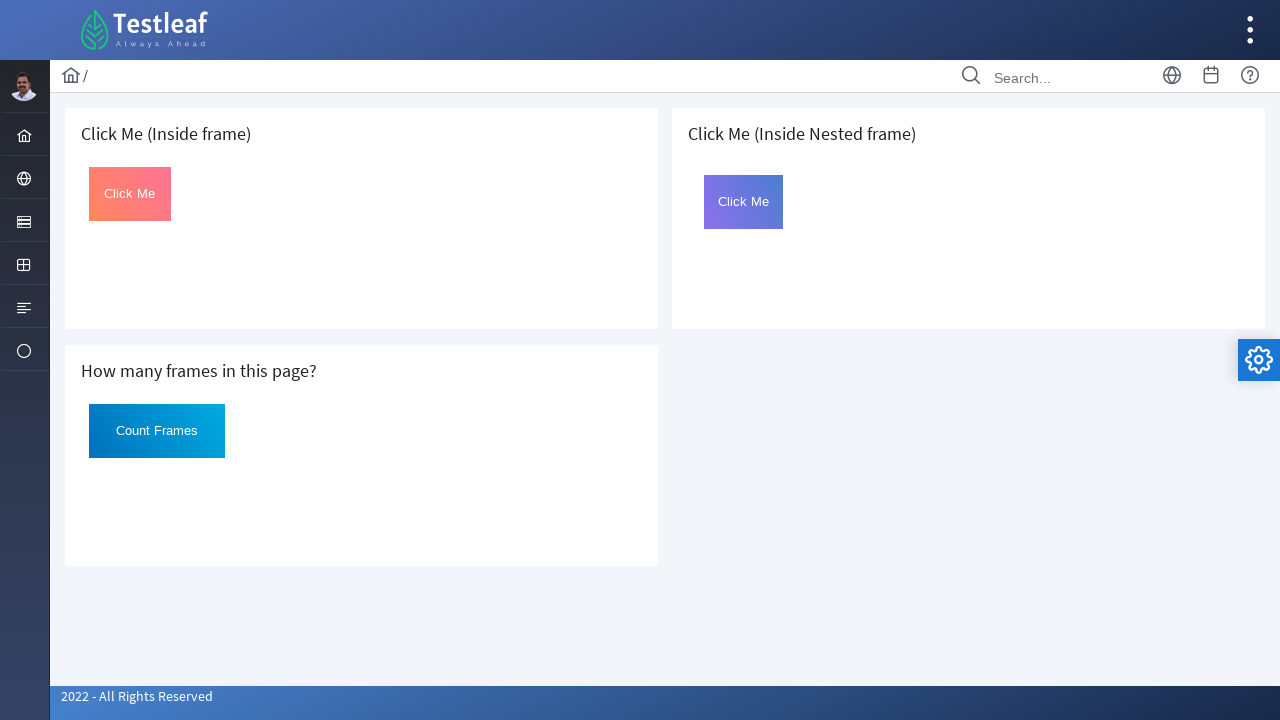

Navigated to frame test page at leafground.com
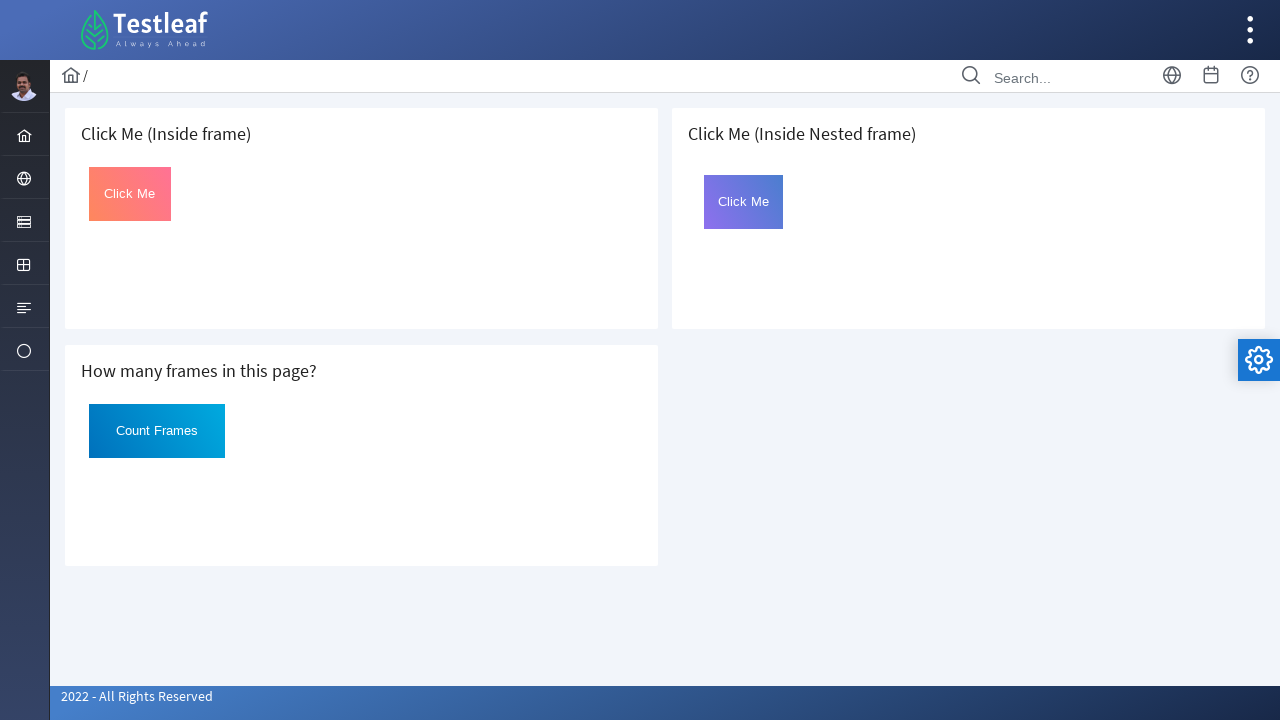

Located outer frame containing nested frame structure
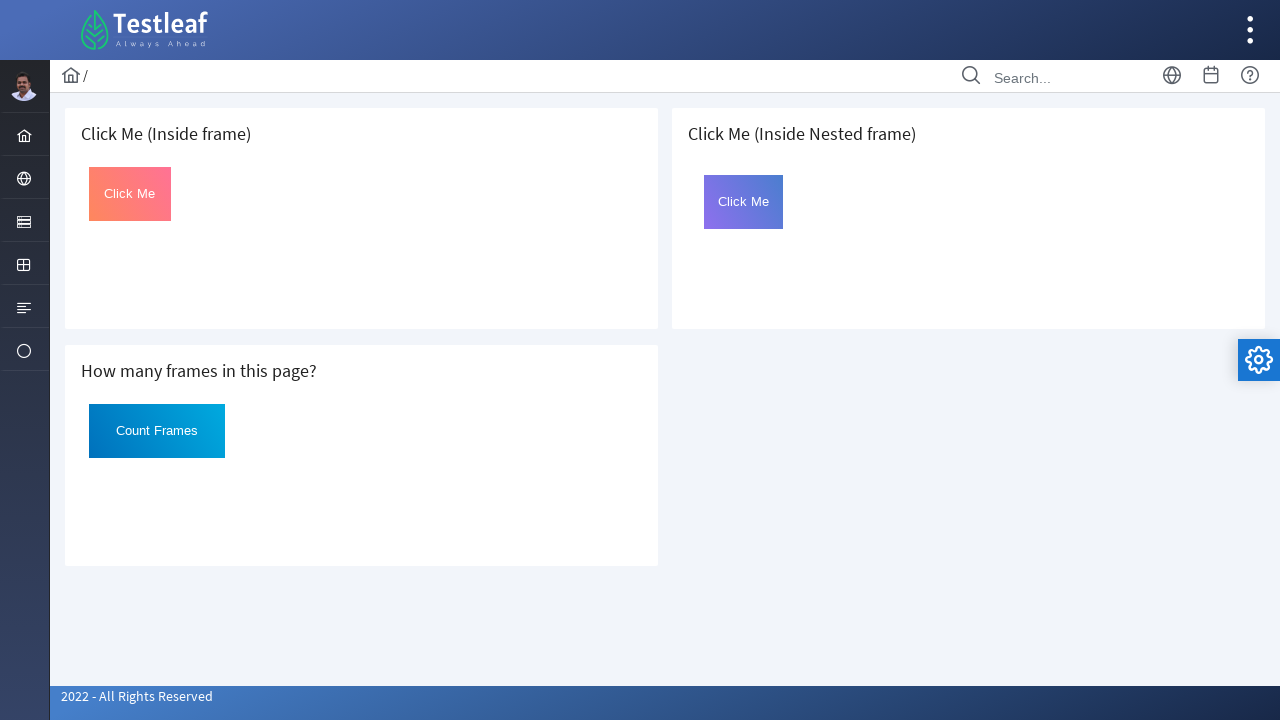

Located inner frame (first iframe inside outer frame)
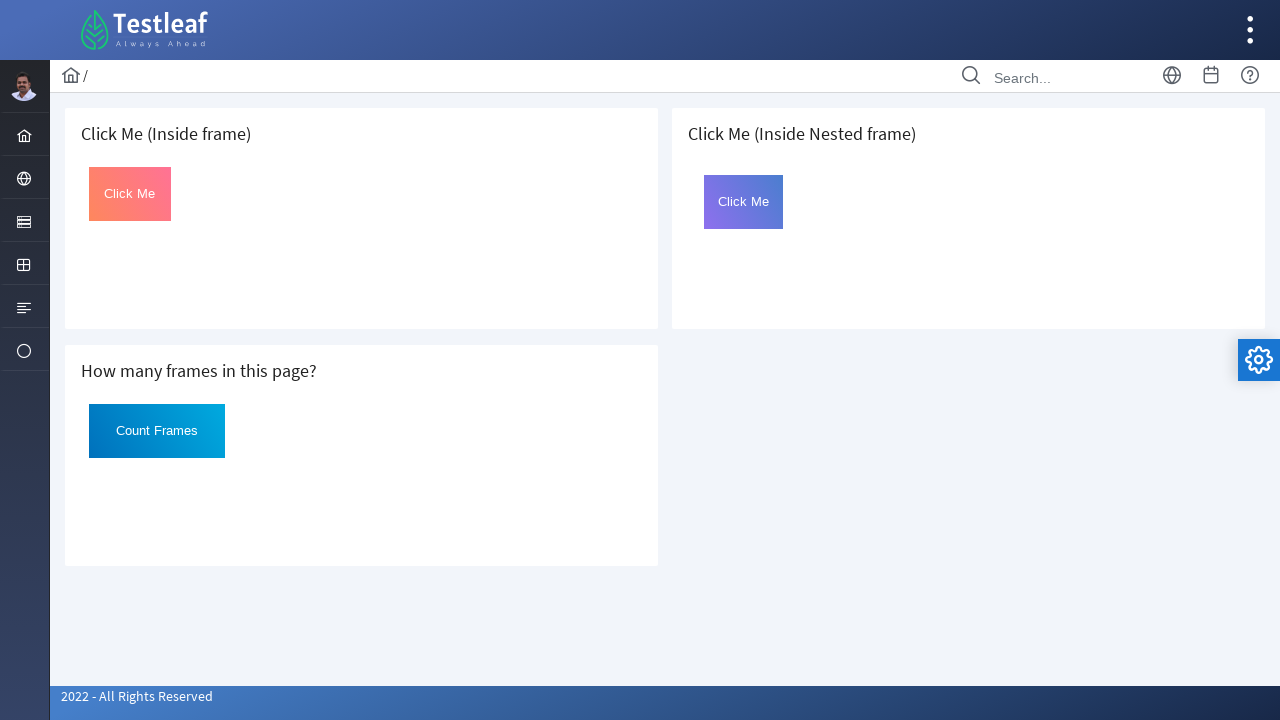

Clicked button with ID 'Click' inside nested iframe at (744, 202) on xpath=//h5[contains(text(),'Click Me (Inside Nested frame)')]/following::iframe 
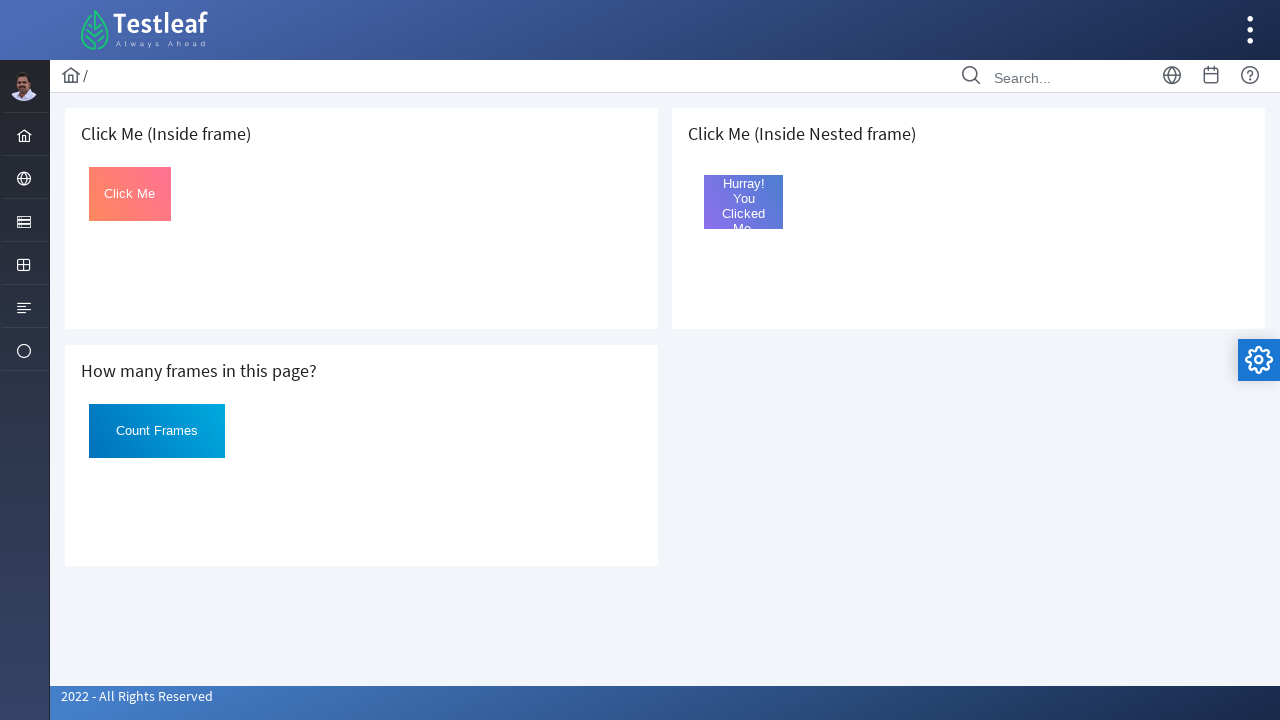

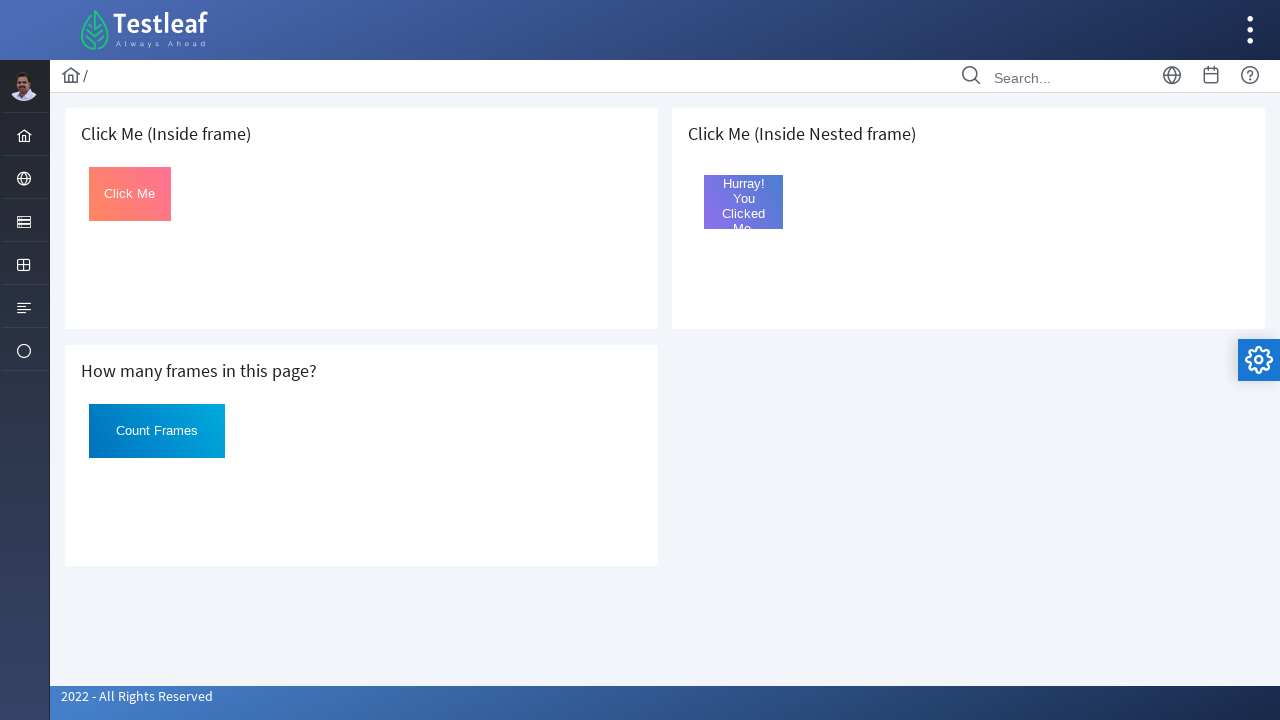